Navigates to a page with loading images and waits for all 5 images to load completely

Starting URL: https://bonigarcia.dev/selenium-webdriver-java/loading-images.html

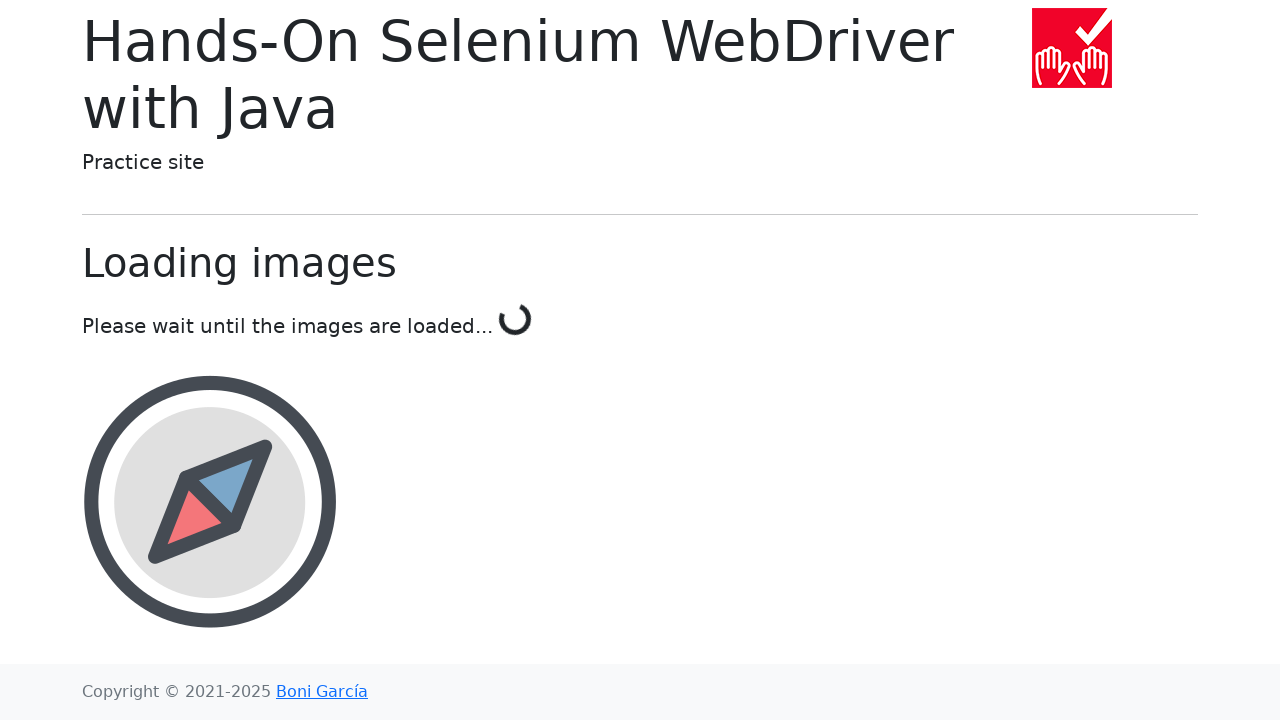

Navigated to loading images page
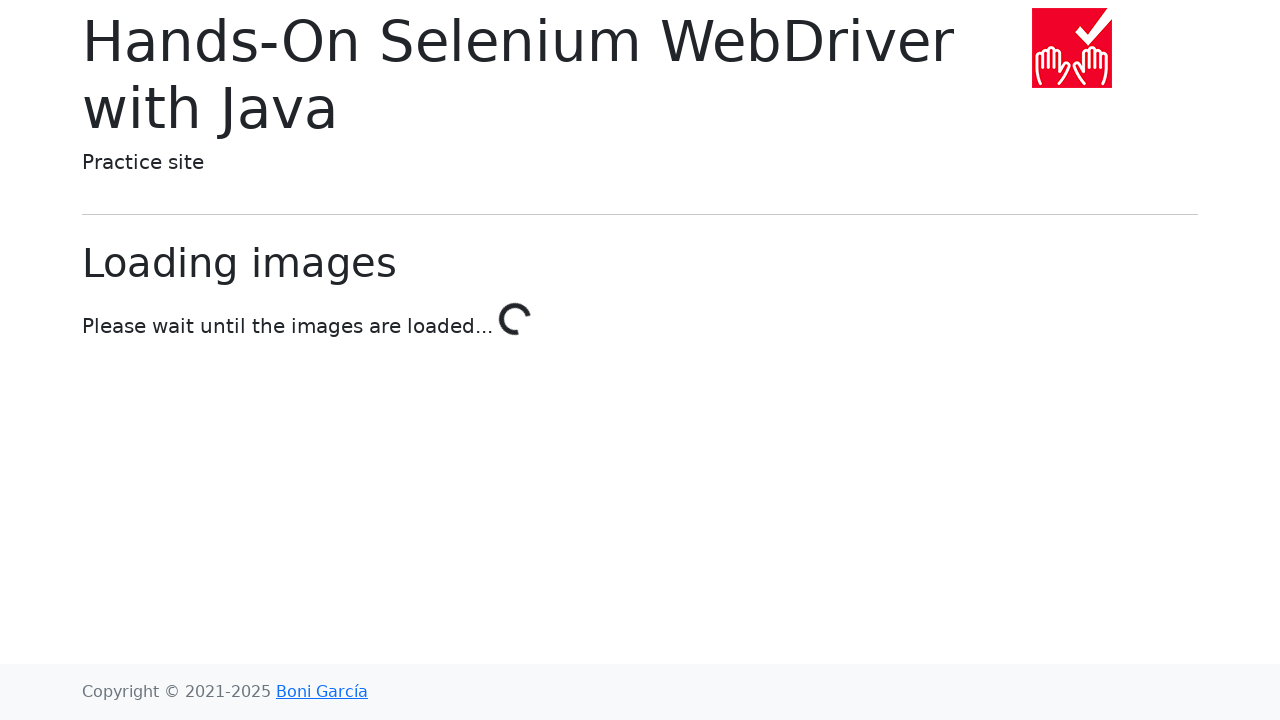

Waited for all 5 images to be present on the page
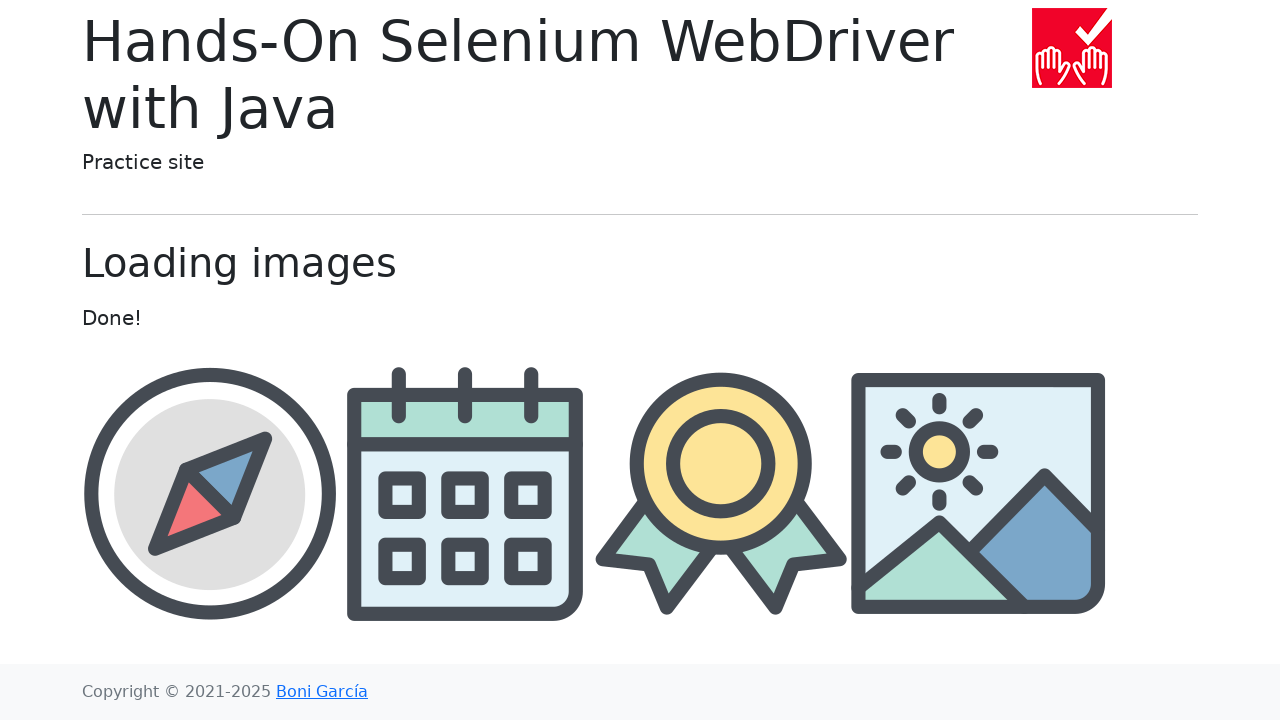

Located all img elements on the page
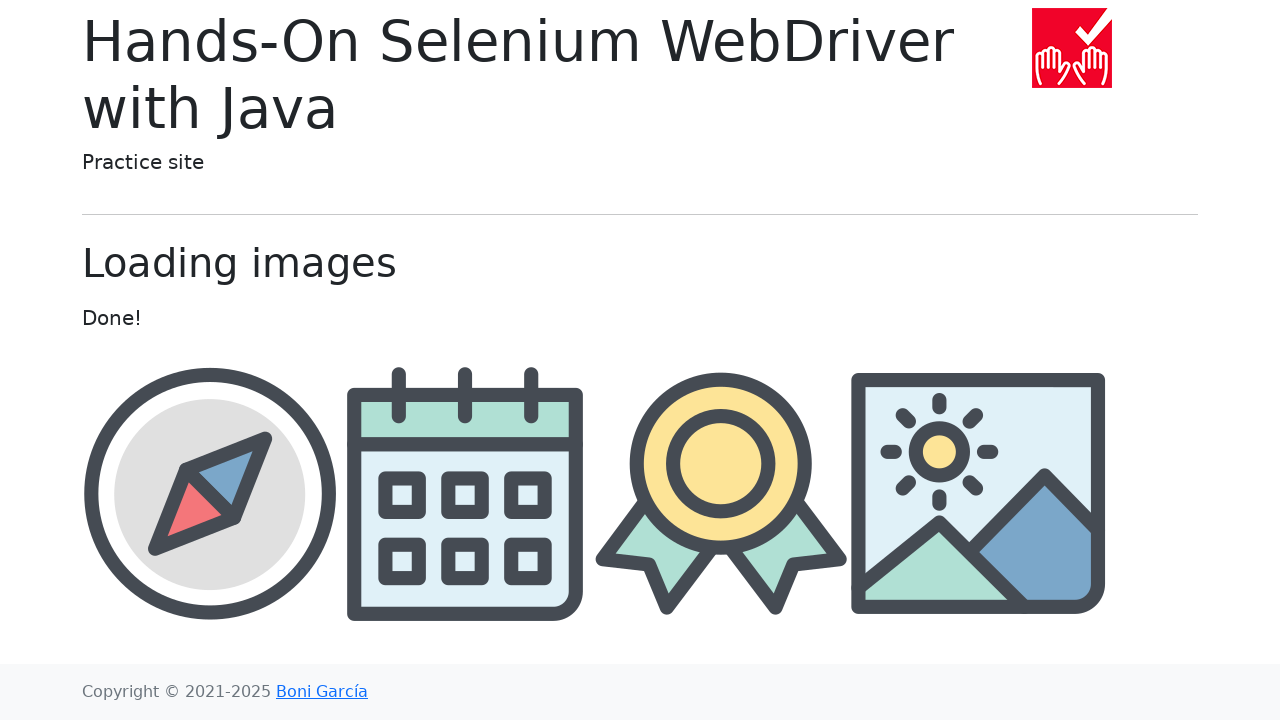

Verified that exactly 5 images are loaded
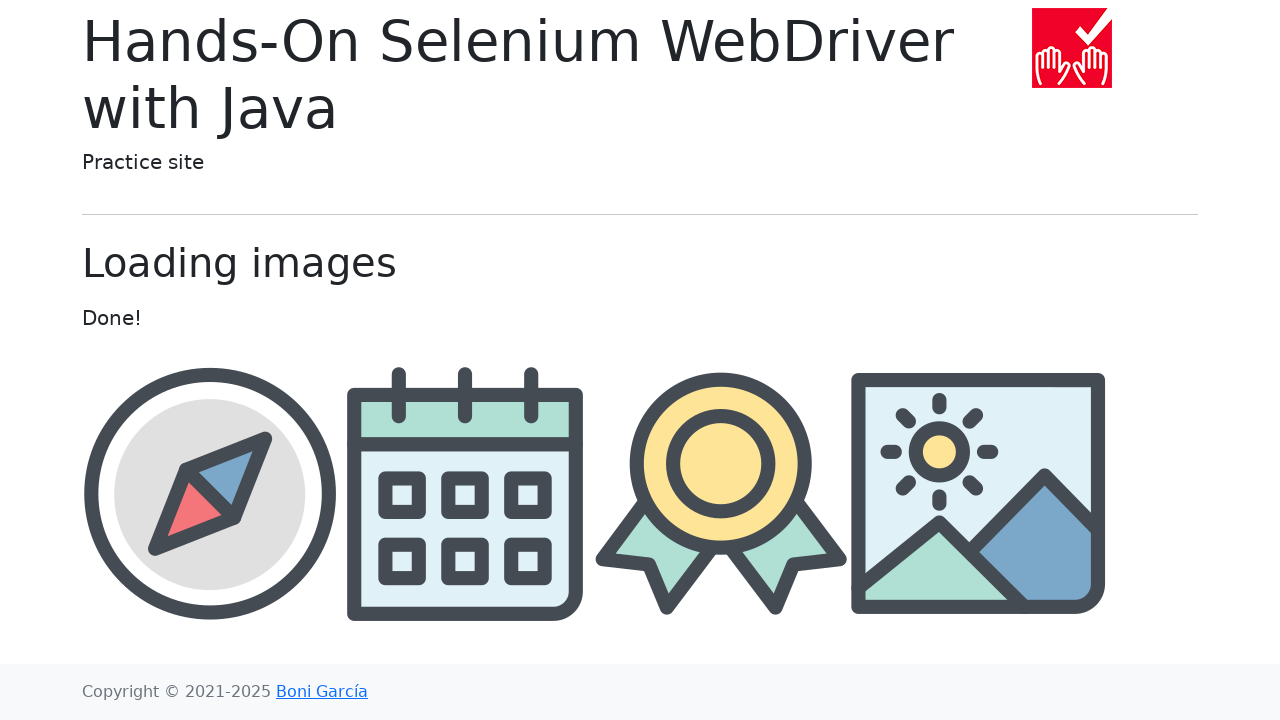

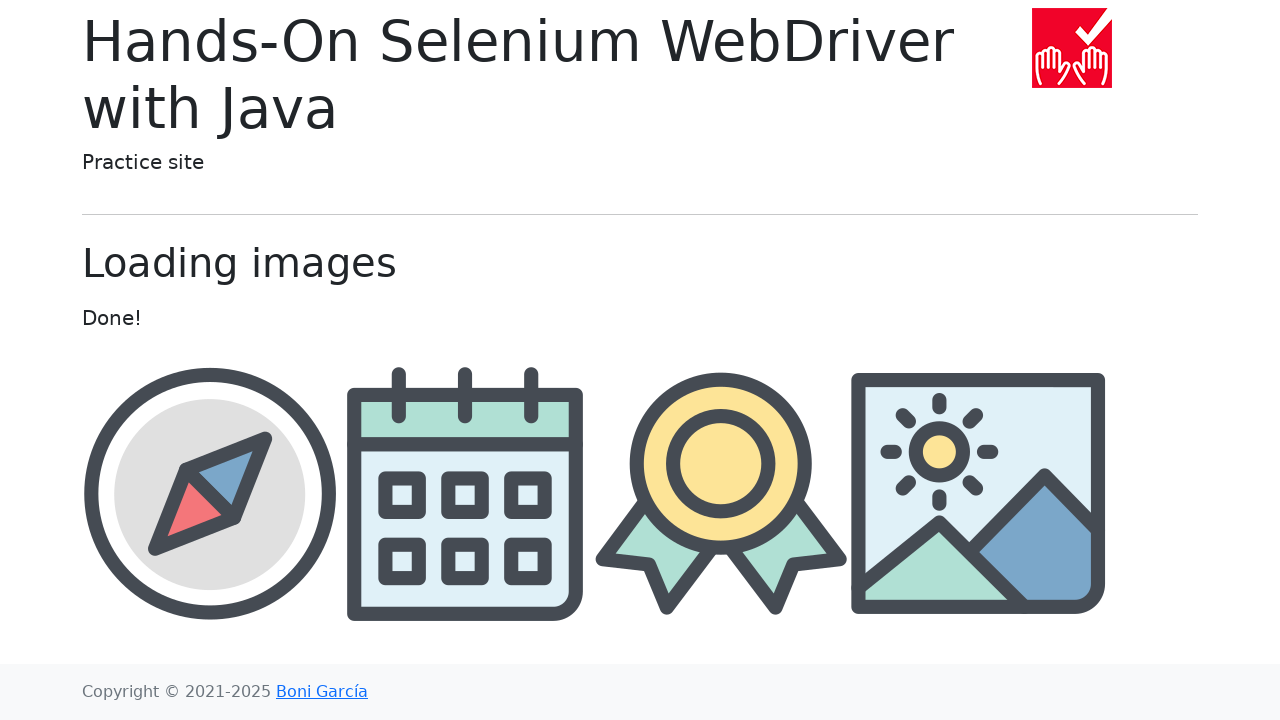